Tests handling of multiple radio button elements by iterating through all radio buttons on the page and clicking each one sequentially.

Starting URL: https://rahulshettyacademy.com/AutomationPractice/

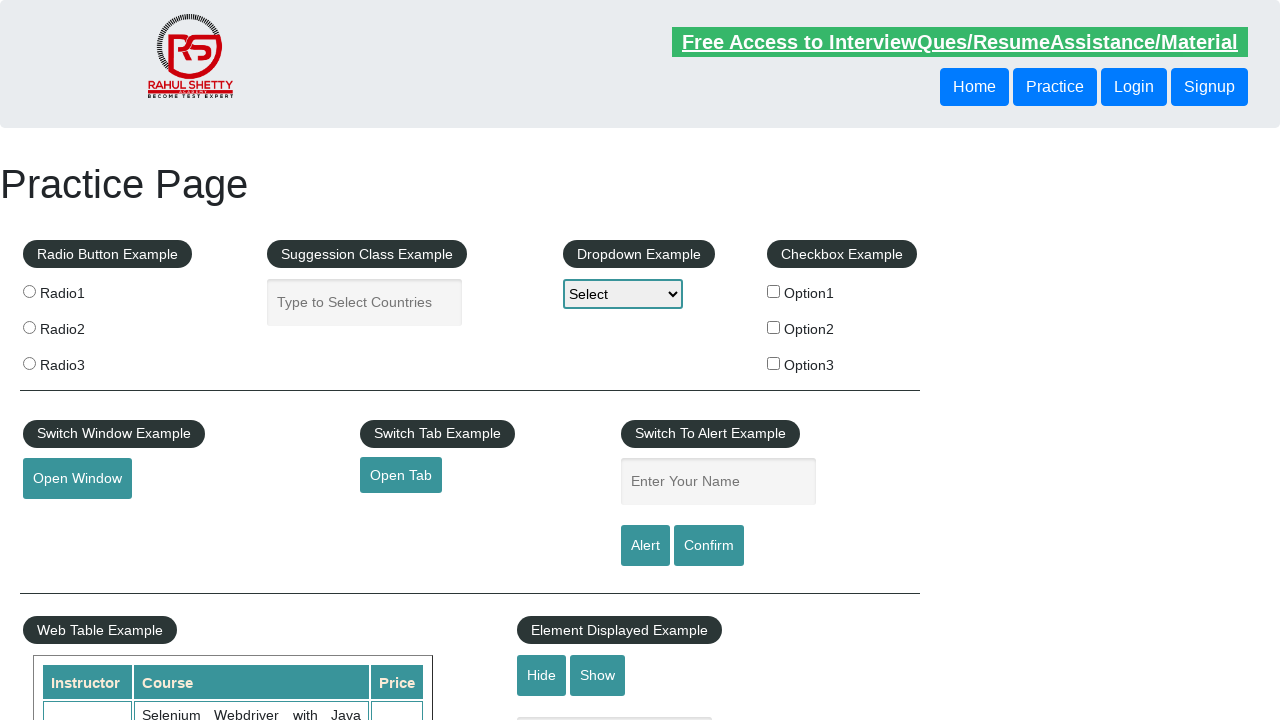

Waited for radio button elements to load on the page
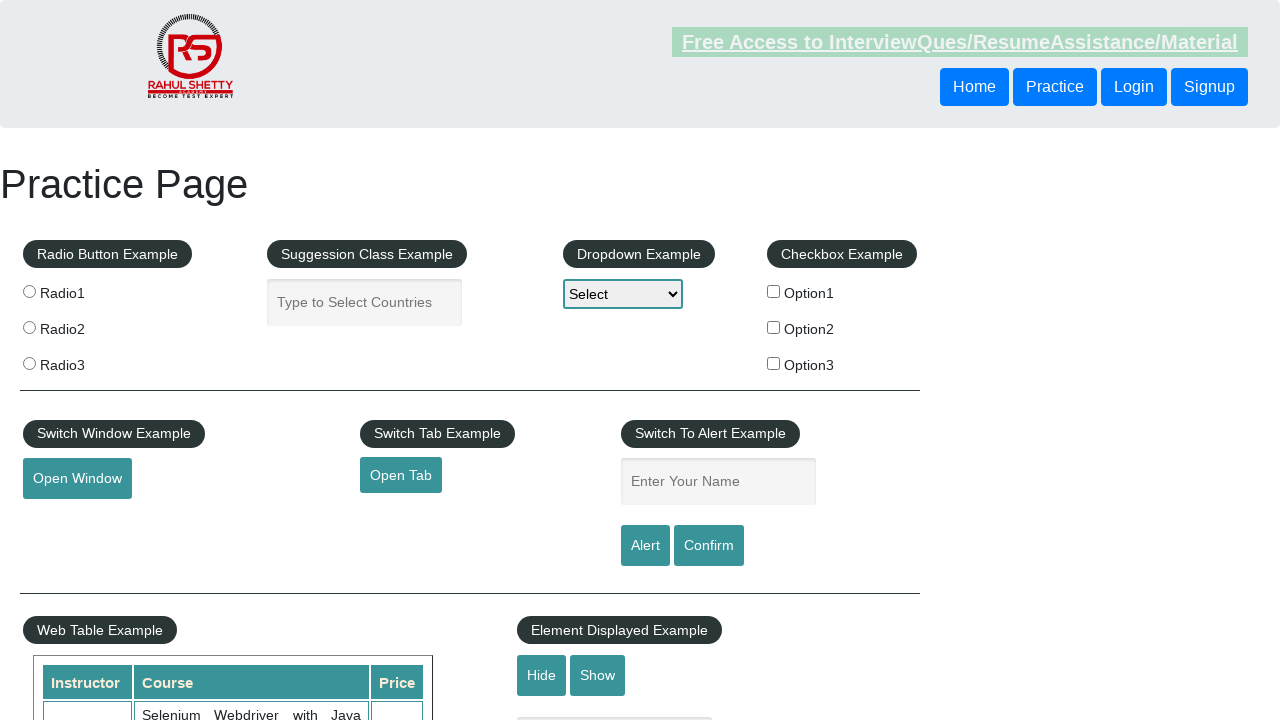

Located all radio button elements on the page
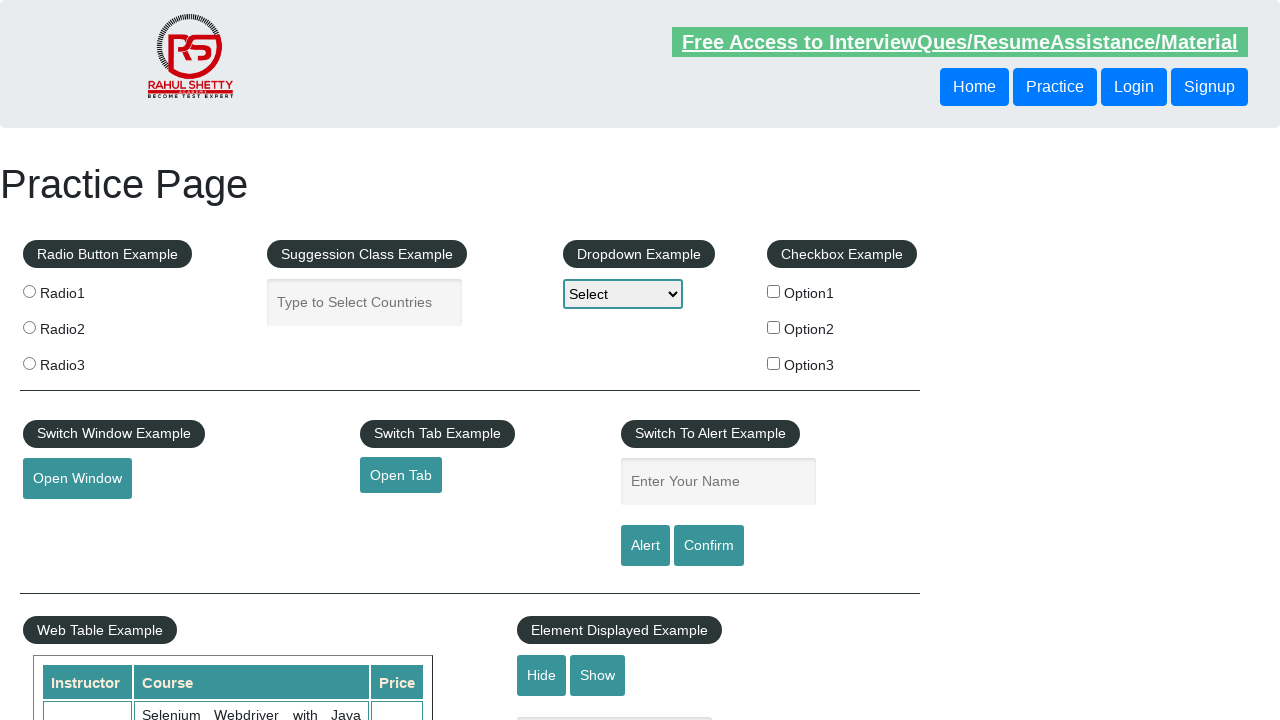

Found 3 radio buttons on the page
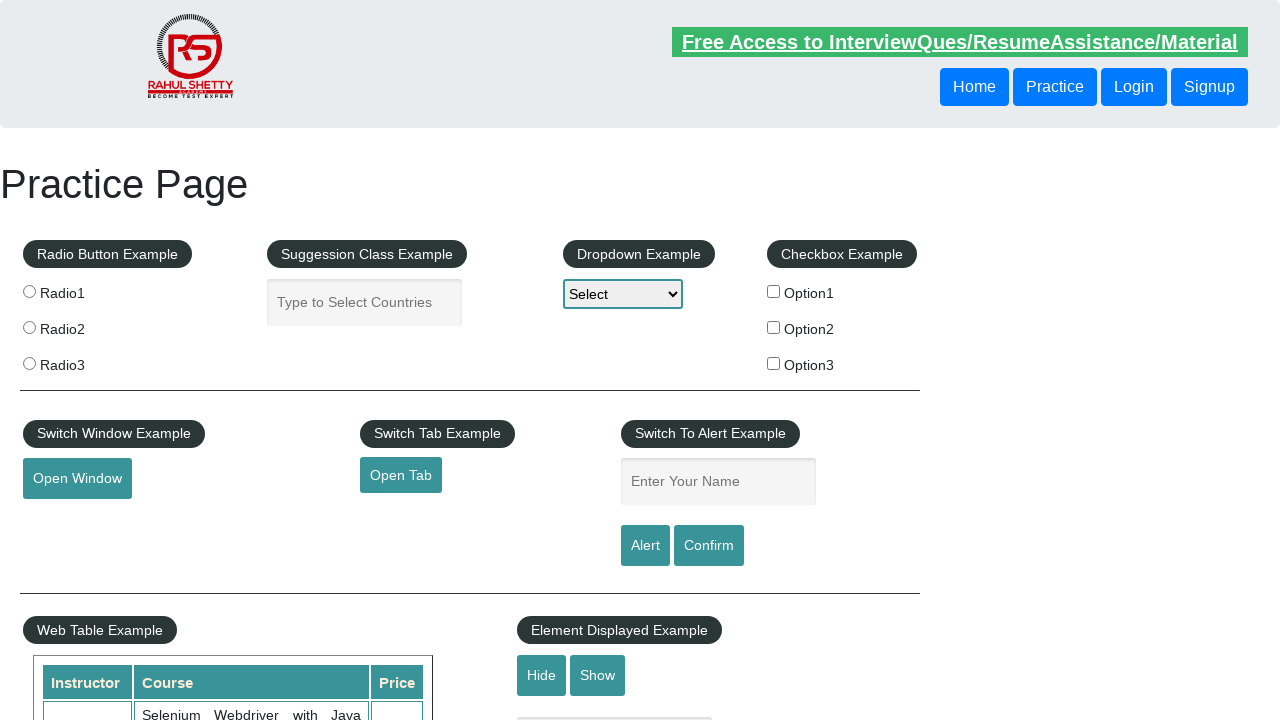

Clicked radio button 1 of 3 at (29, 291) on xpath=//input[@type='radio'] >> nth=0
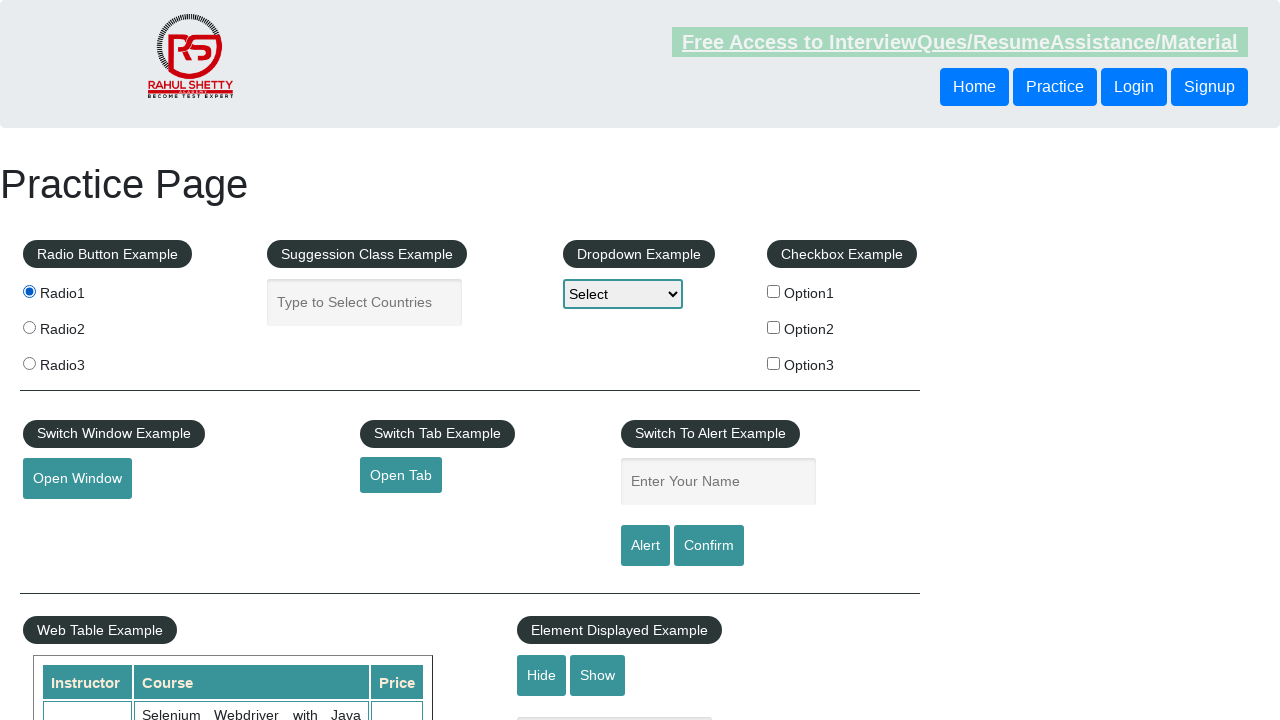

Waited 500ms after clicking radio button 1
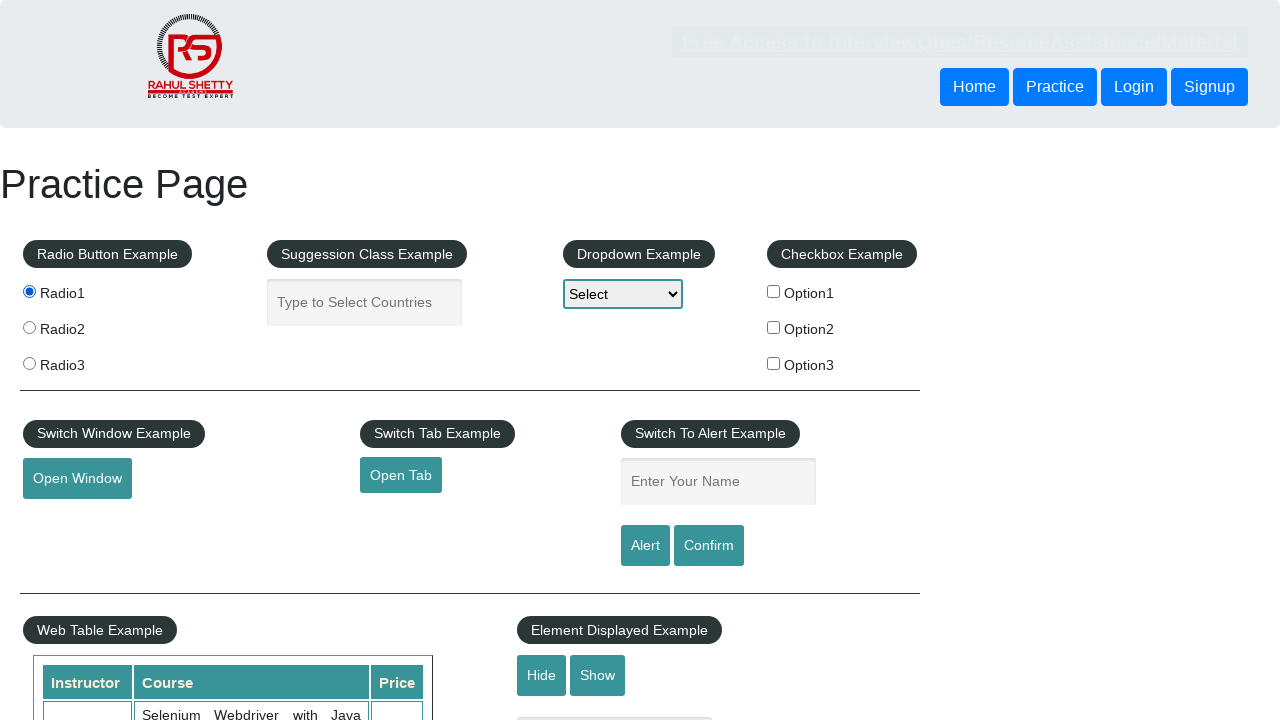

Clicked radio button 2 of 3 at (29, 327) on xpath=//input[@type='radio'] >> nth=1
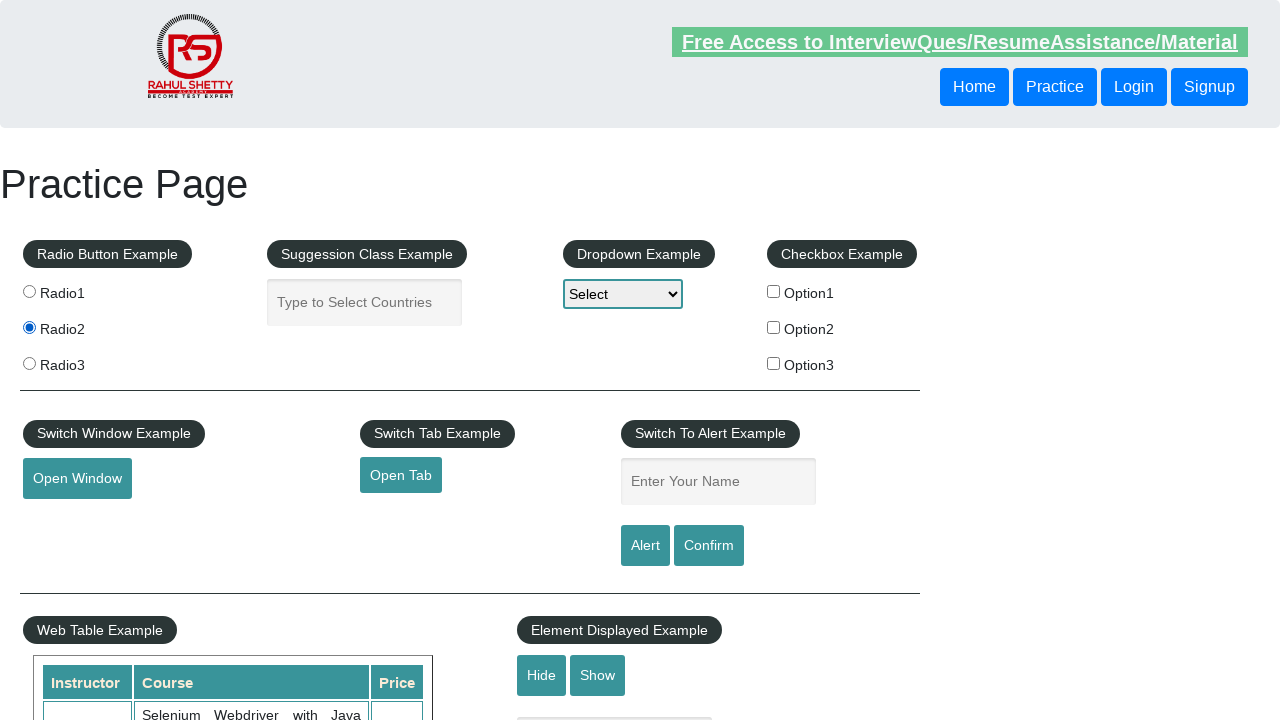

Waited 500ms after clicking radio button 2
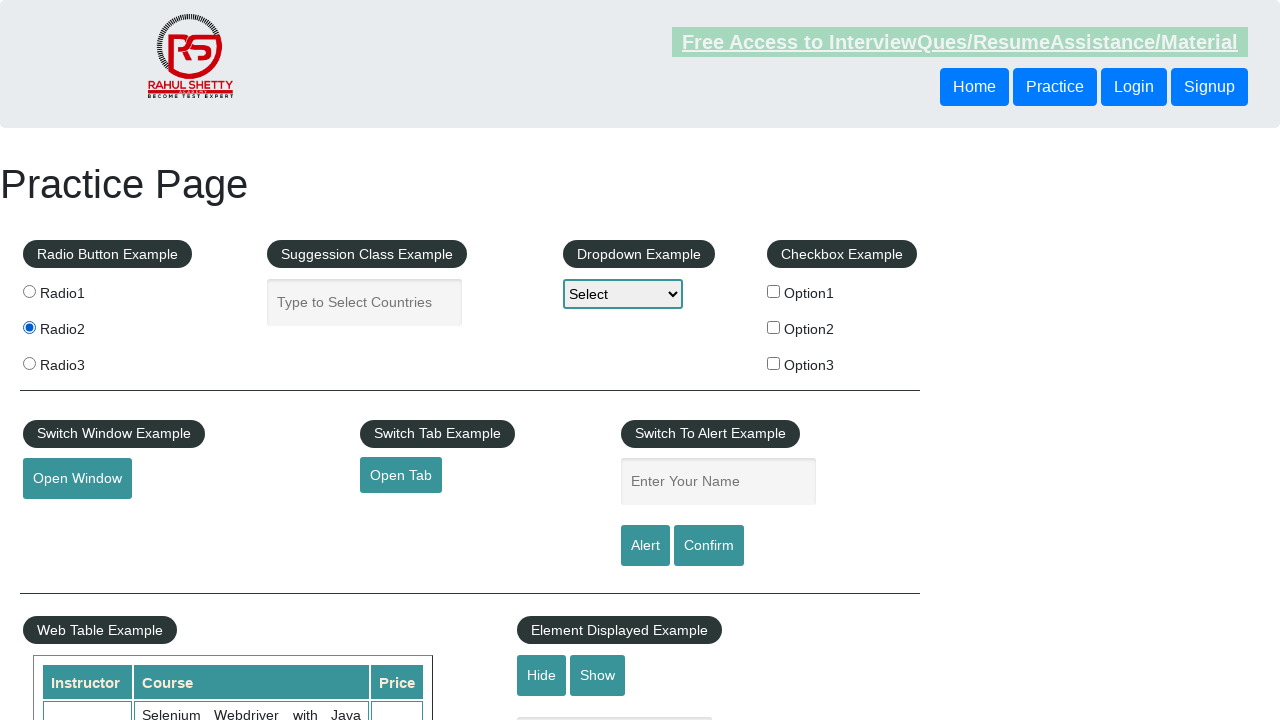

Clicked radio button 3 of 3 at (29, 363) on xpath=//input[@type='radio'] >> nth=2
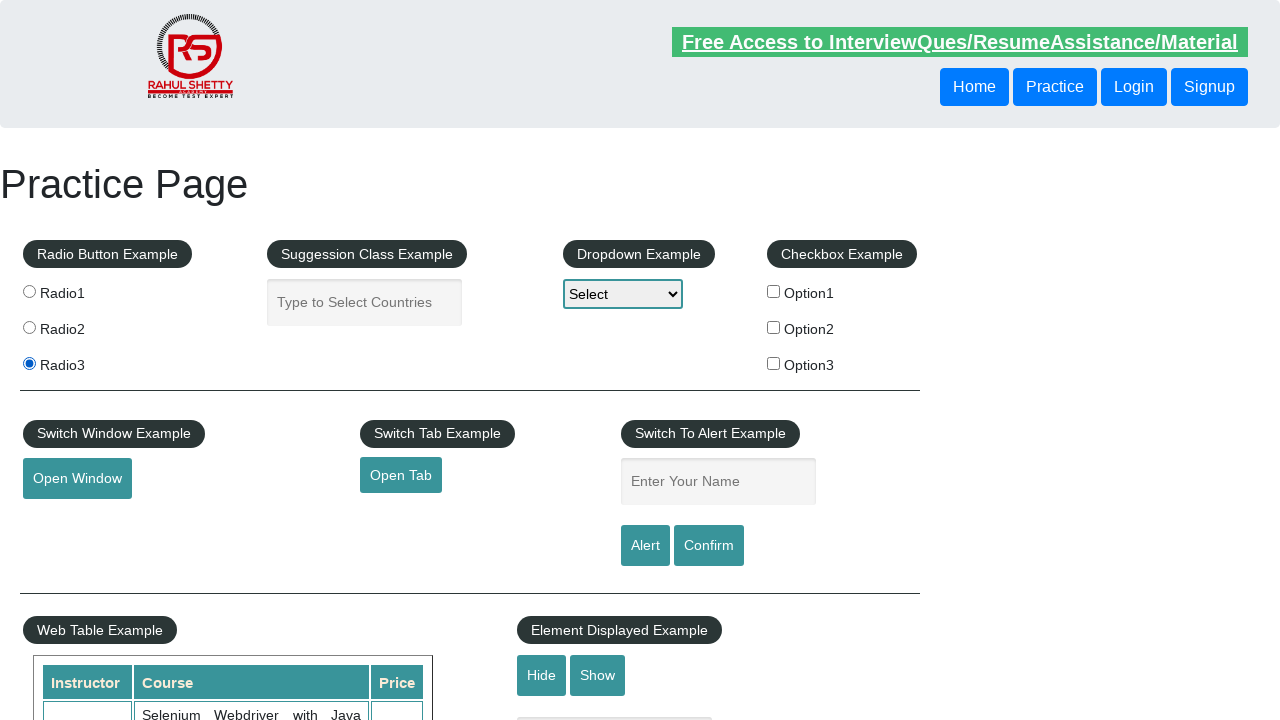

Waited 500ms after clicking radio button 3
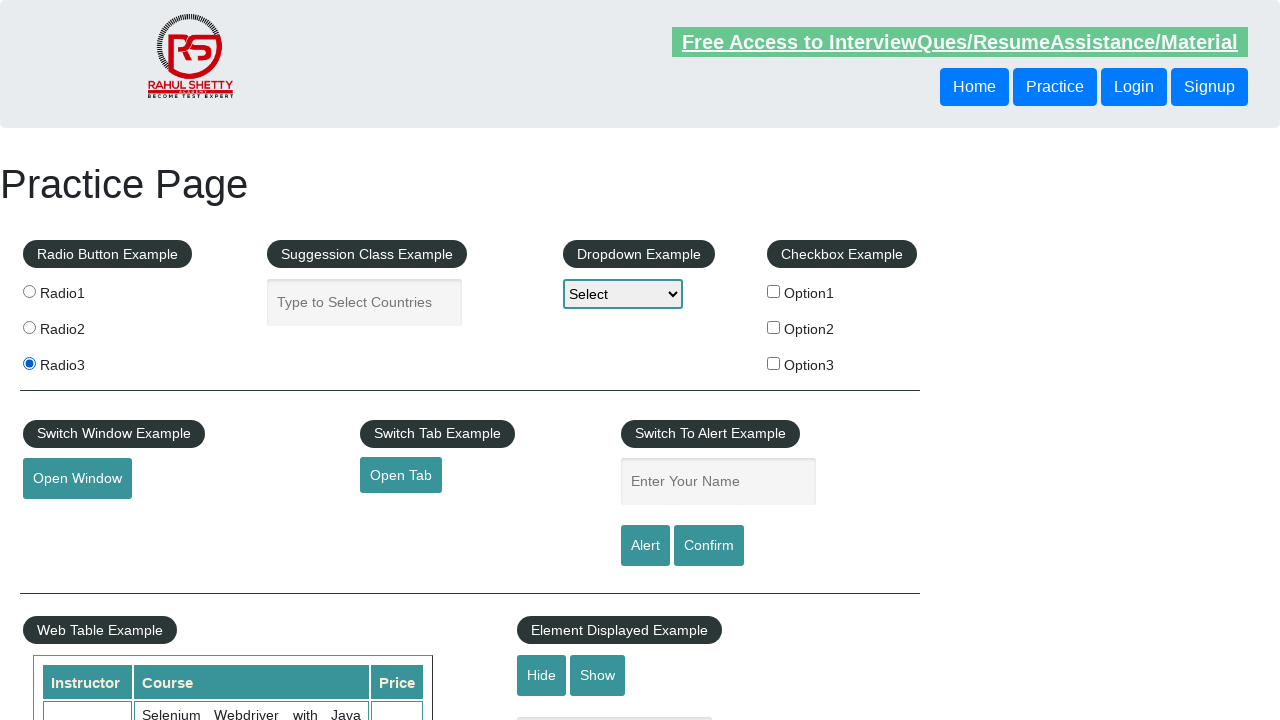

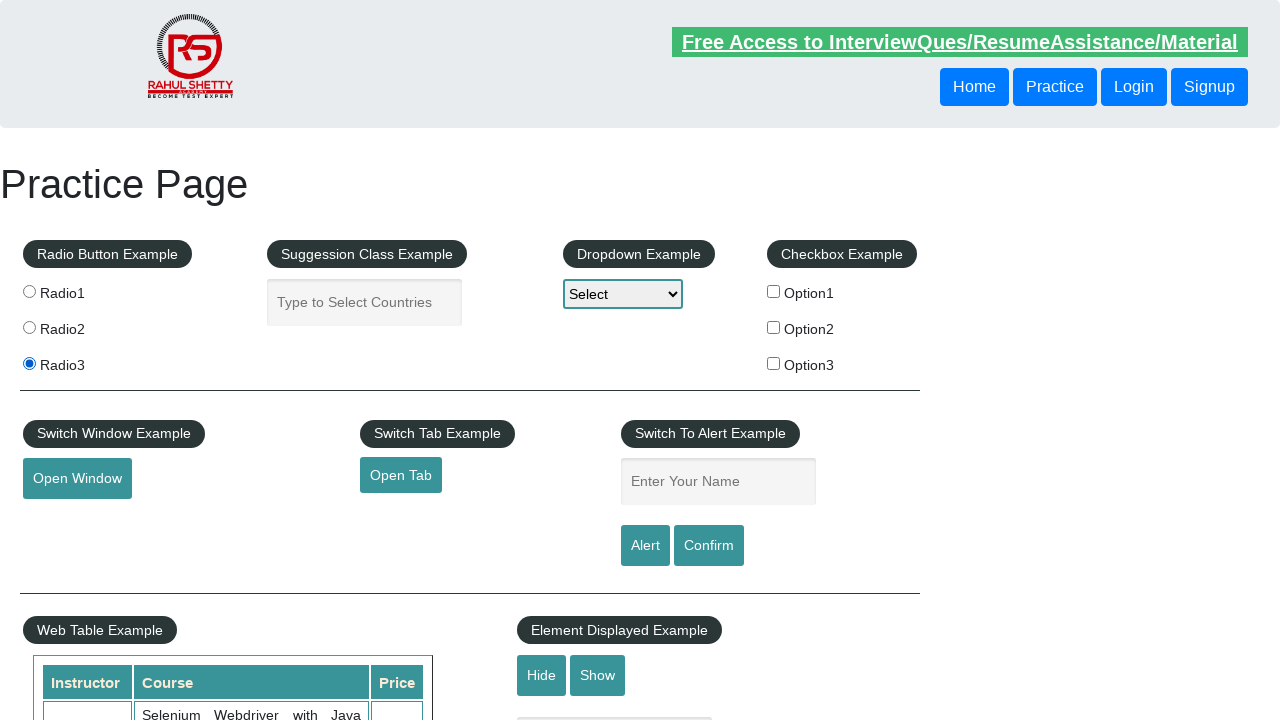